Navigates to a page on the-internet.herokuapp.com, clicks a link, hovers over an image element, and performs a right-click action

Starting URL: https://the-internet.herokuapp.com/

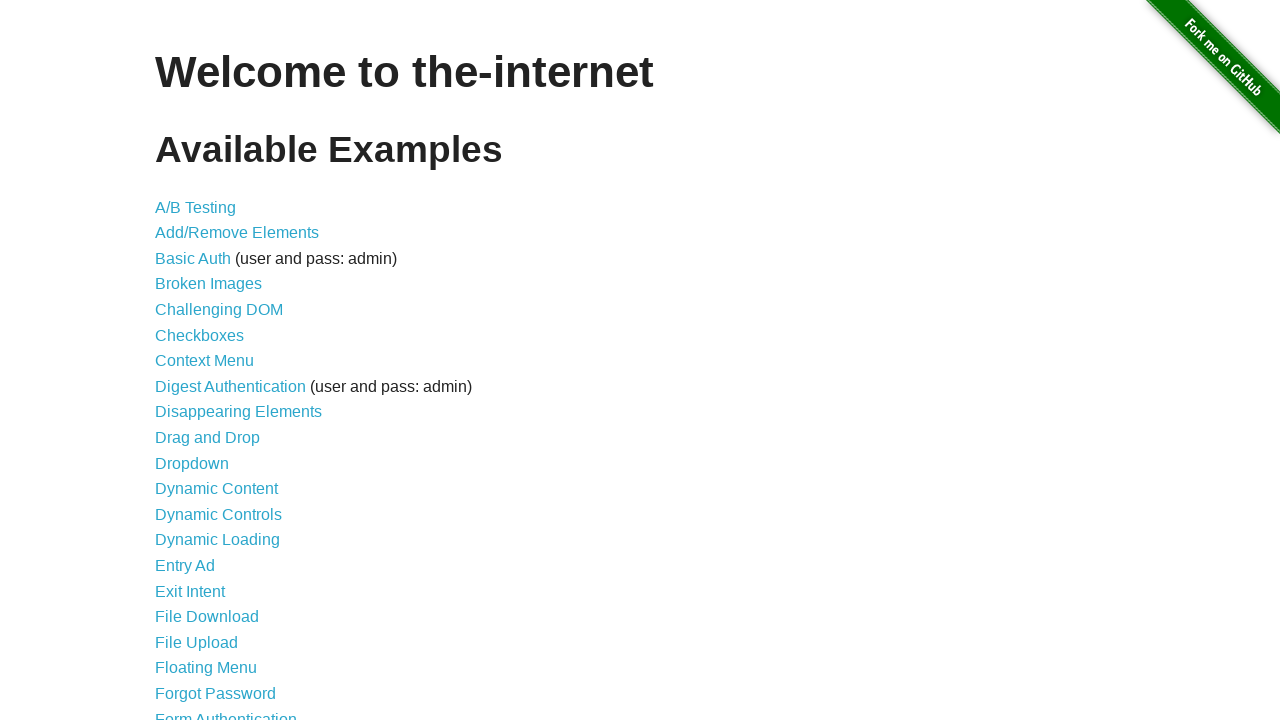

Clicked link at index 25 (Hovers) at (180, 360) on xpath=//*[@id="content"]/ul/li[25]/a
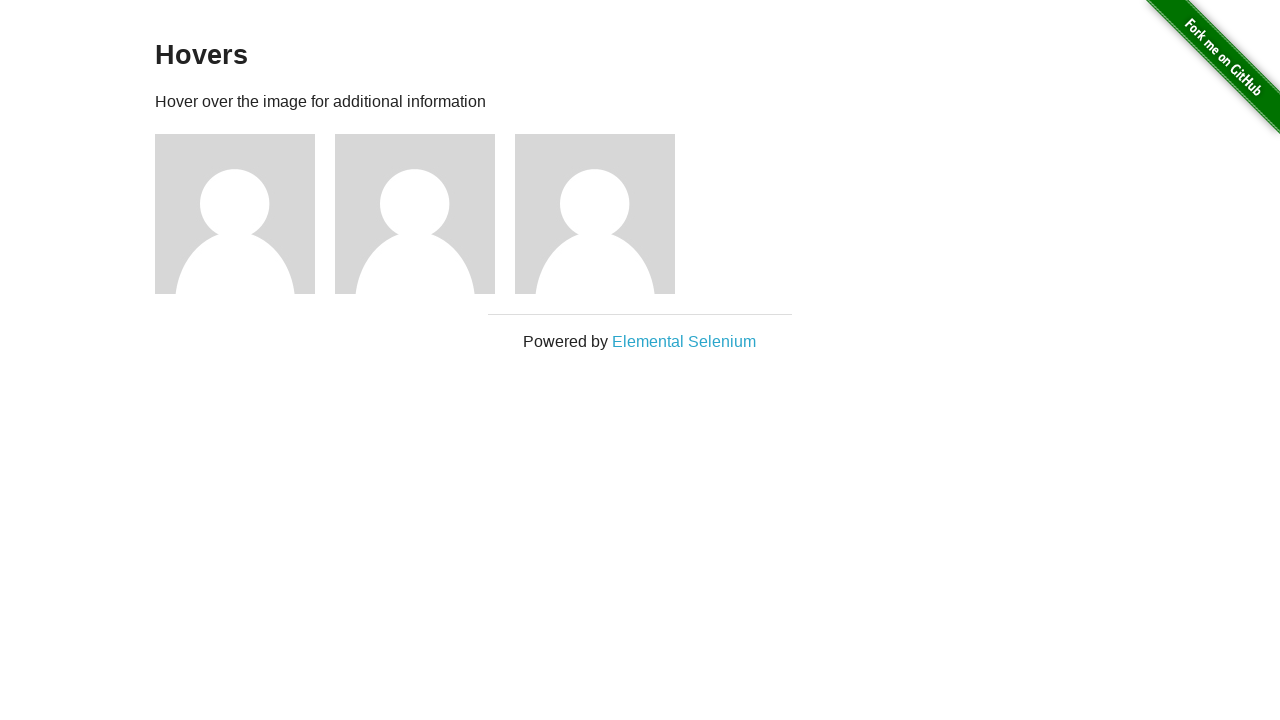

Waited for first image element to load
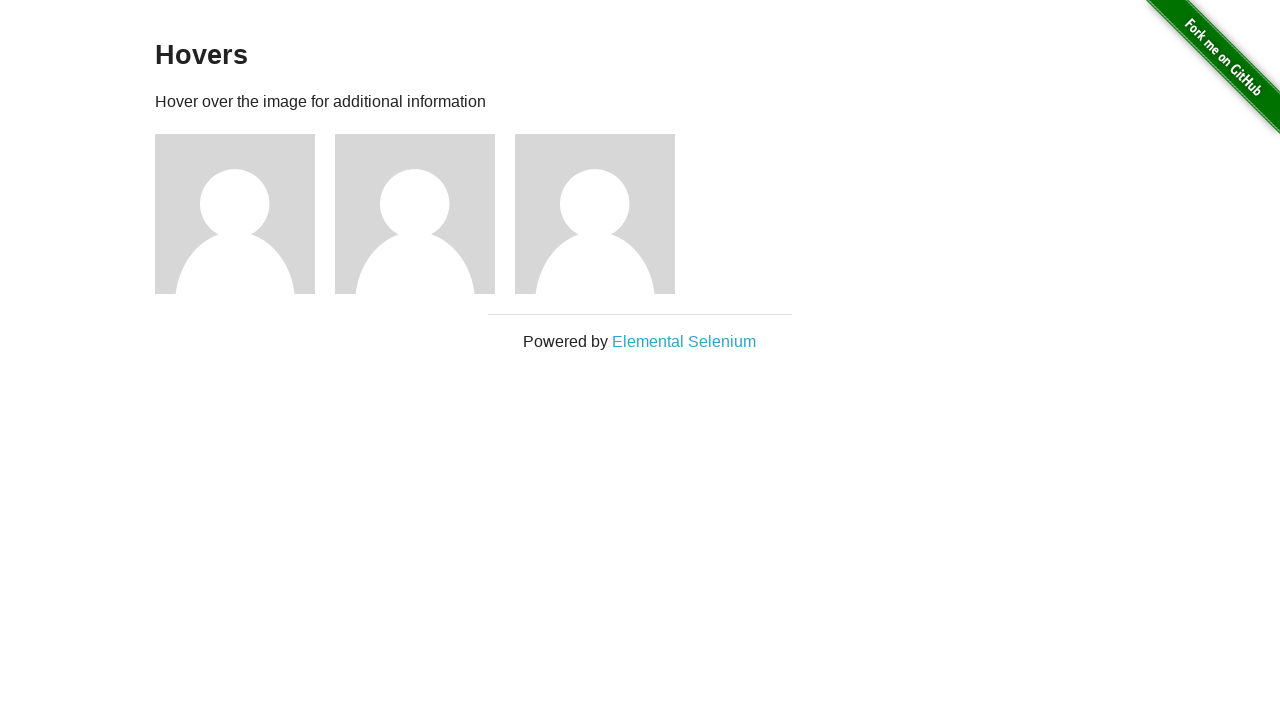

Hovered over the first image element at (235, 214) on xpath=//*[@id="content"]/div/div[1]/img
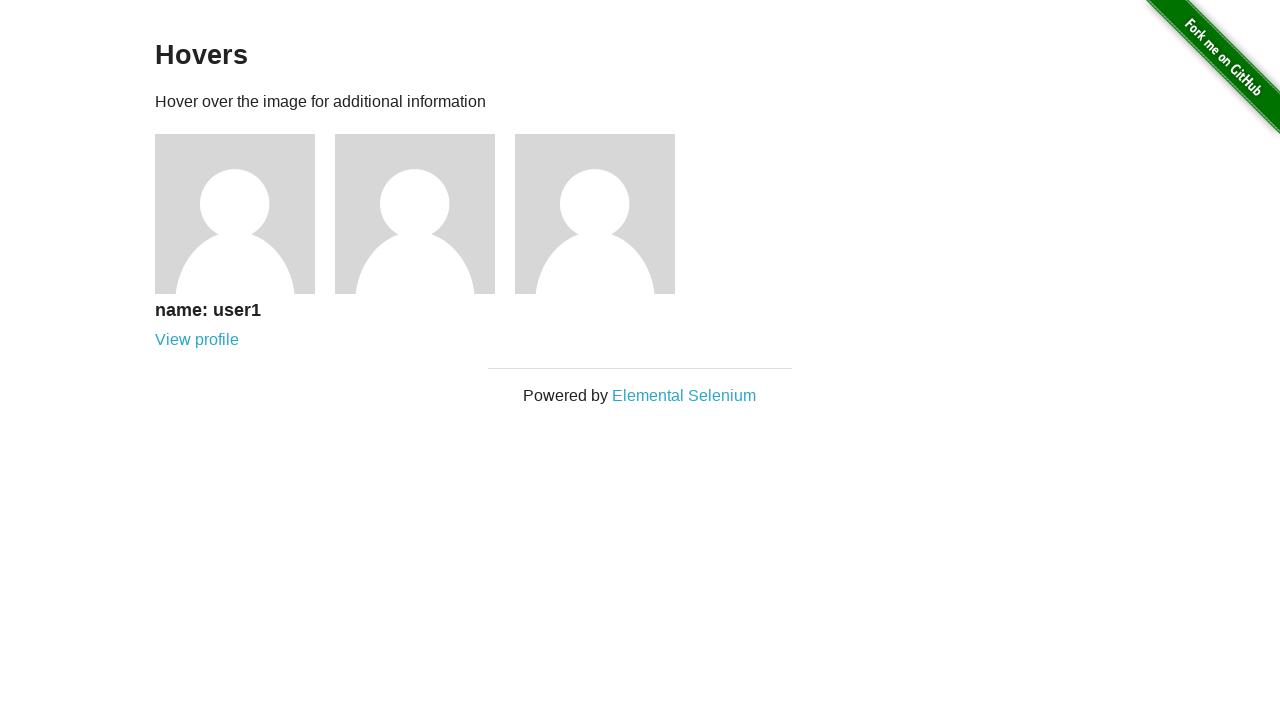

Performed right-click on the image element at (235, 214) on //*[@id="content"]/div/div[1]/img
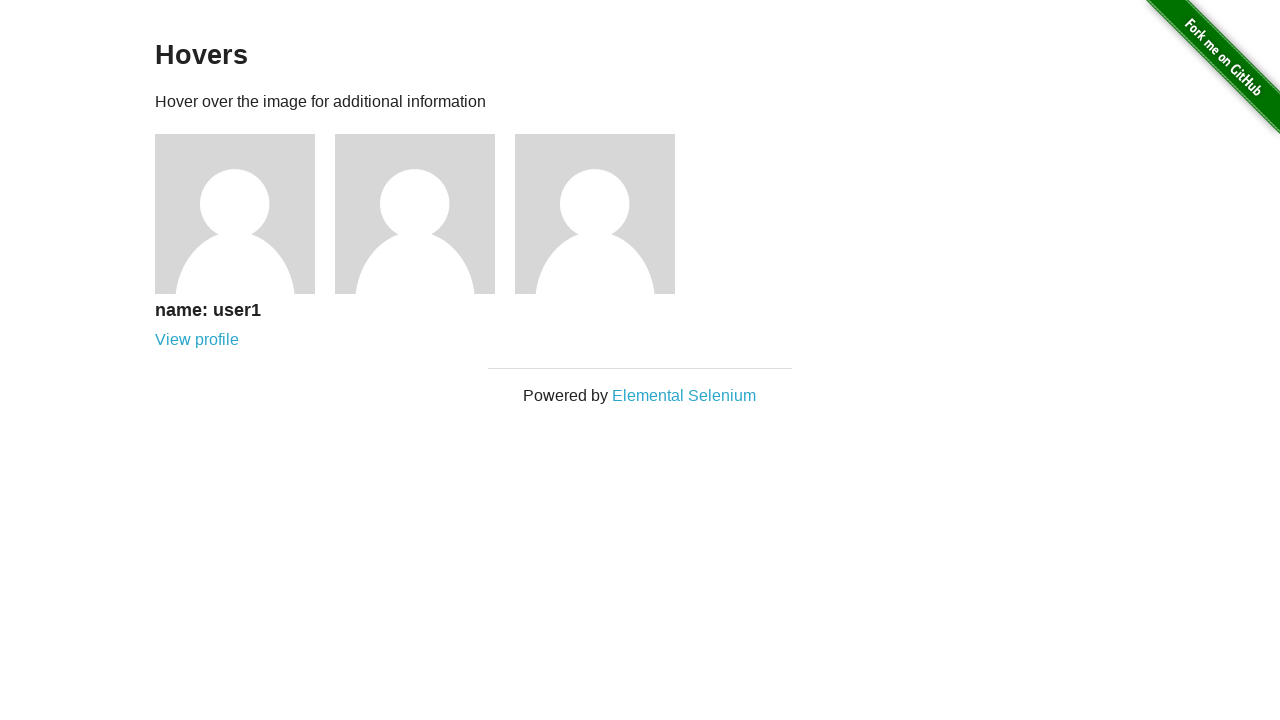

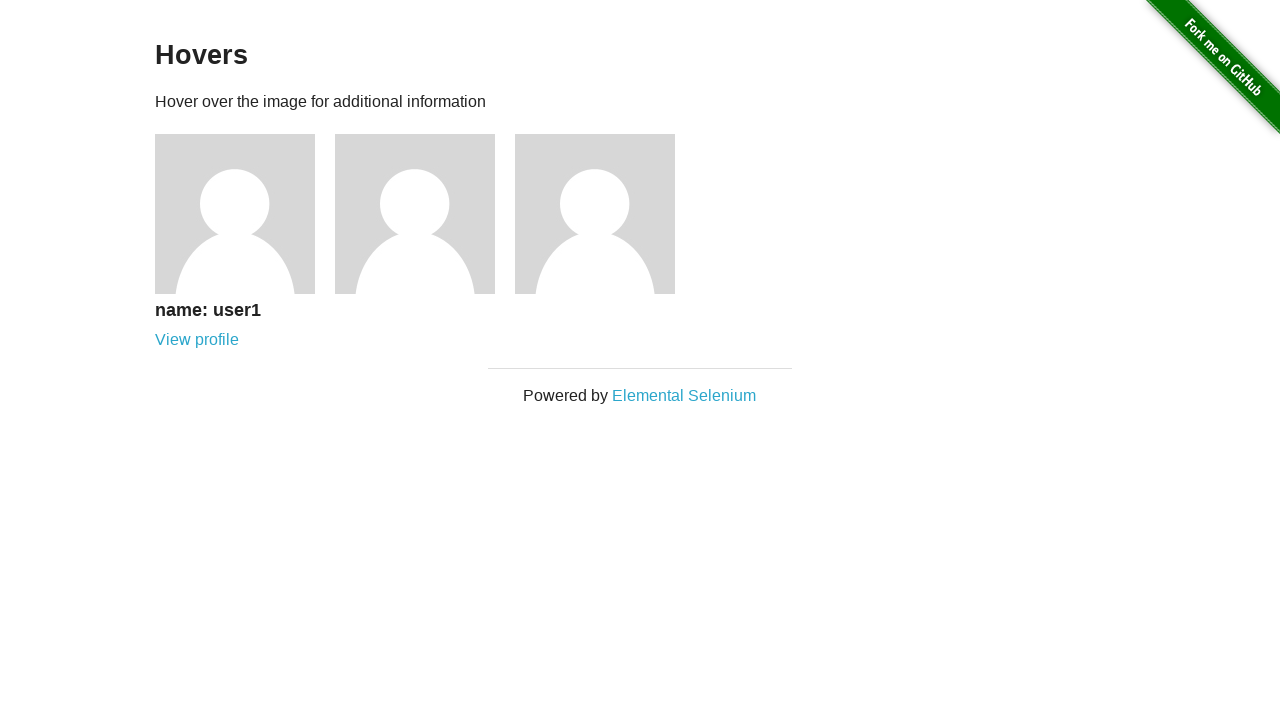